Tests alert handling functionality by triggering different types of alerts, accepting and dismissing them

Starting URL: https://rahulshettyacademy.com/AutomationPractice/

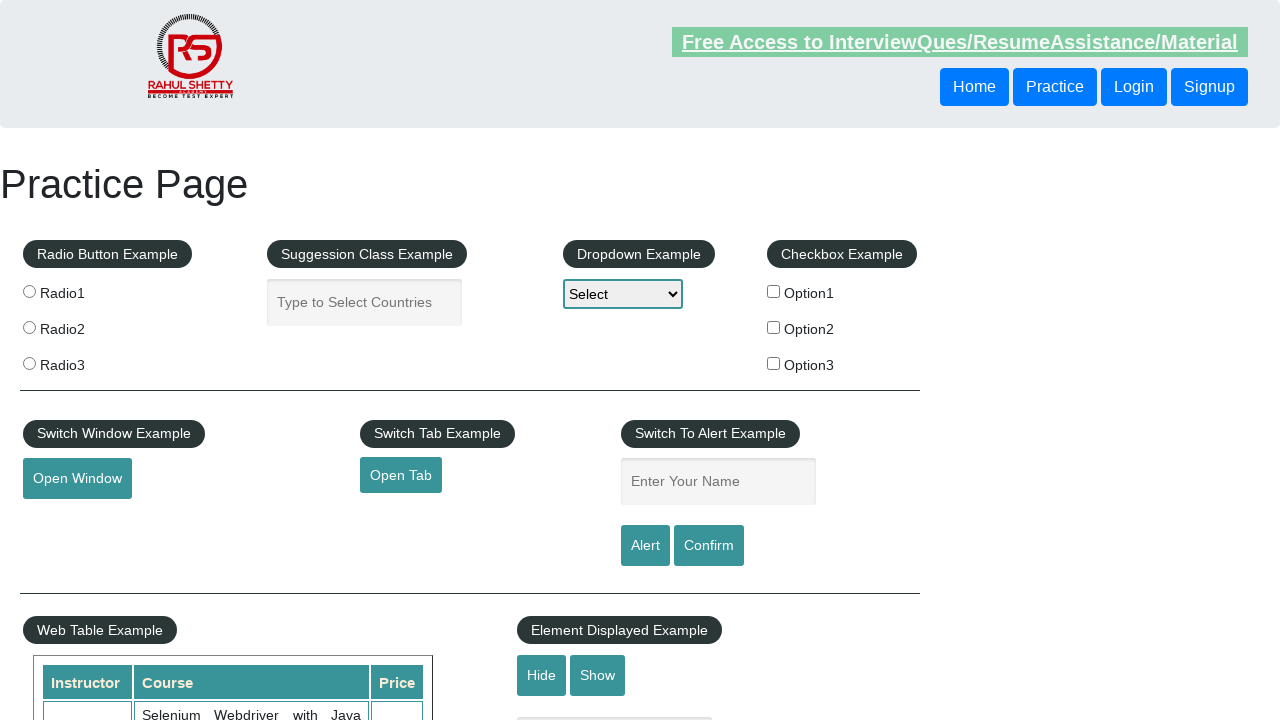

Filled name field with 'Akanksha' on #name
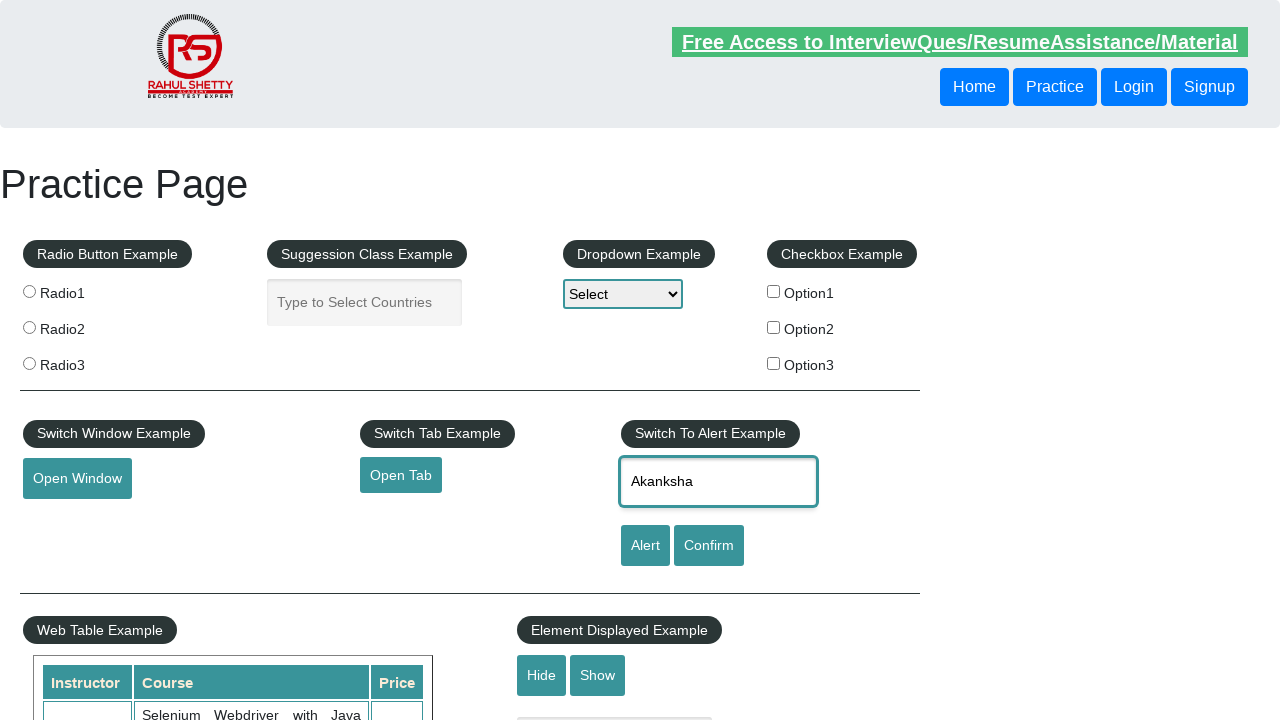

Clicked alert button to trigger alert at (645, 546) on [id='alertbtn']
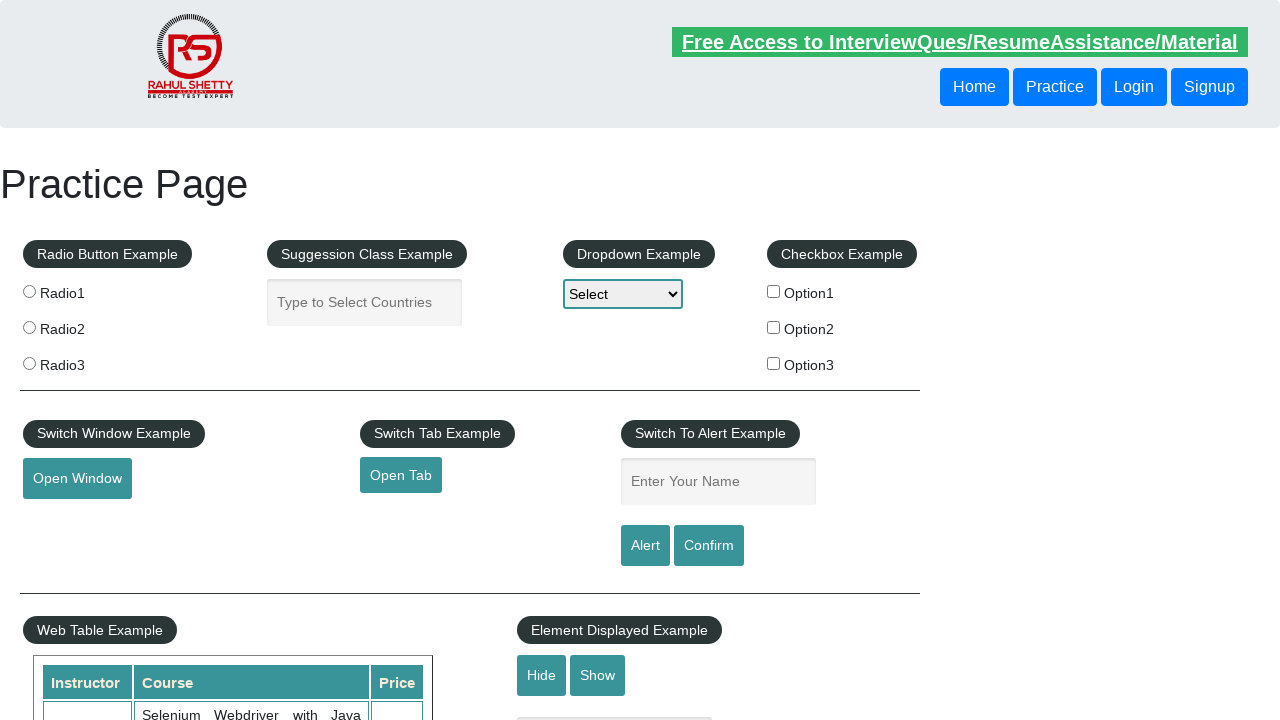

Alert dialog accepted
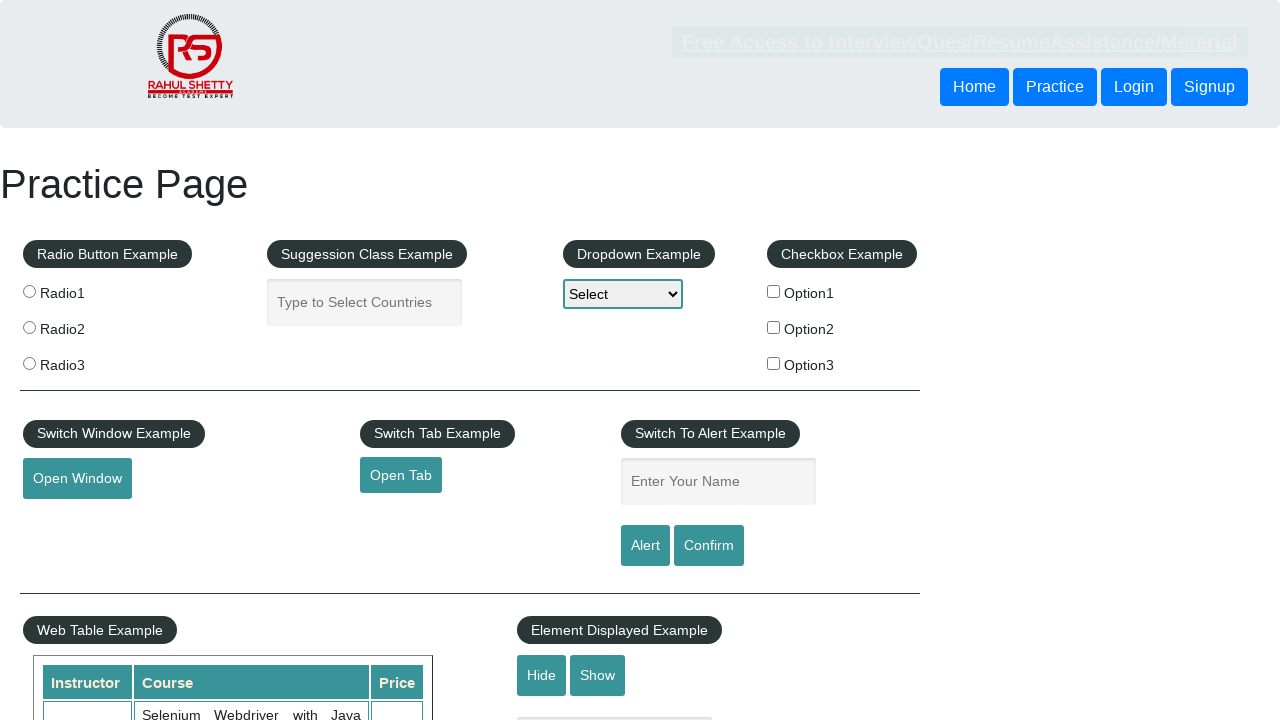

Clicked confirm button to trigger confirmation dialog at (709, 546) on #confirmbtn
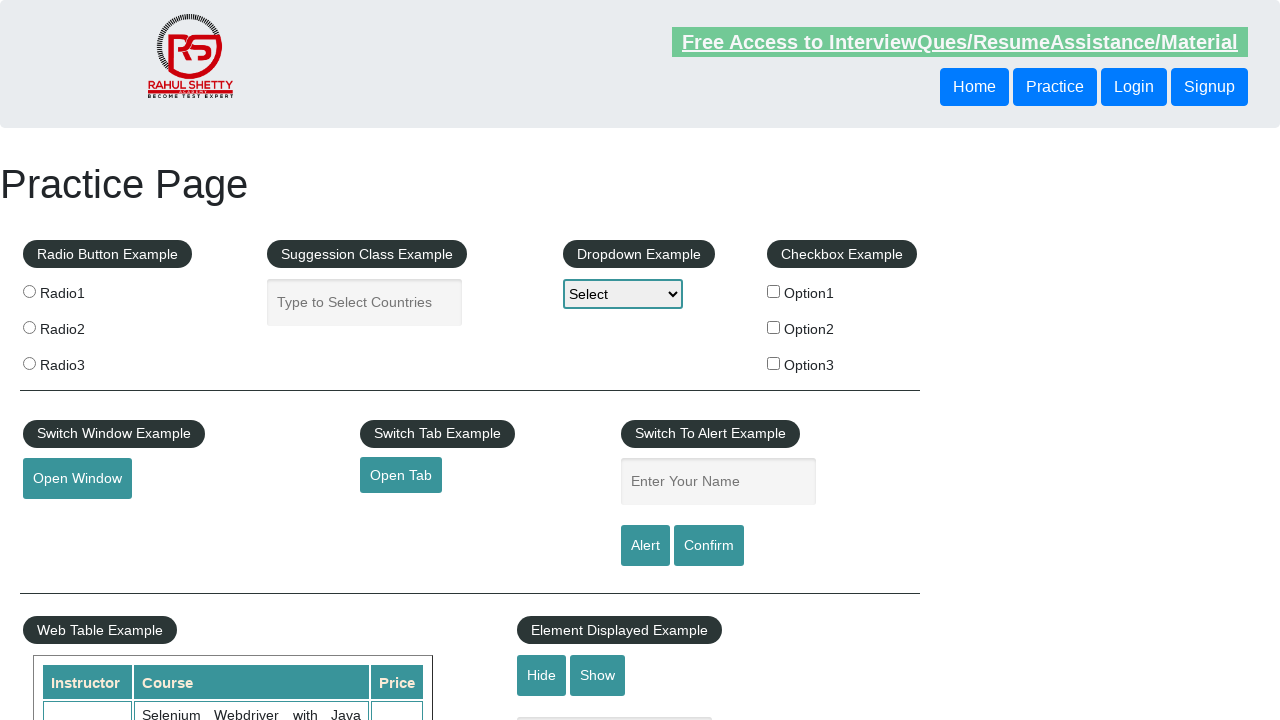

Confirmation dialog dismissed
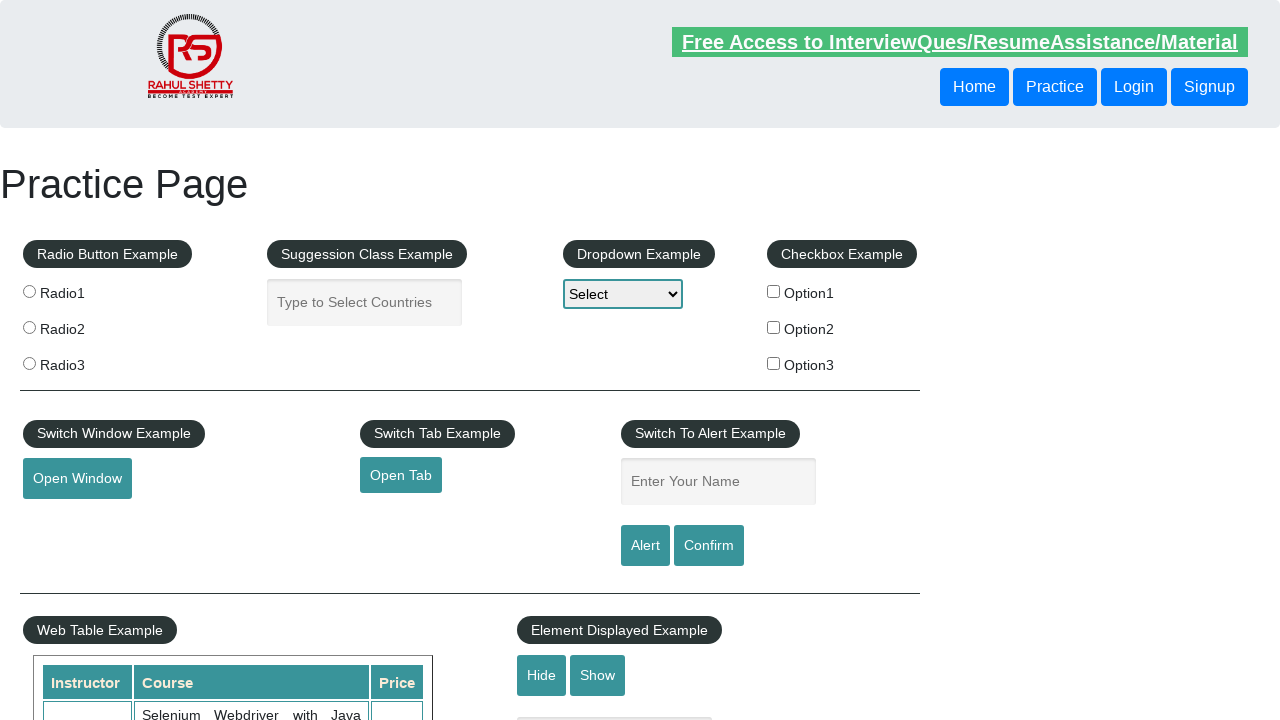

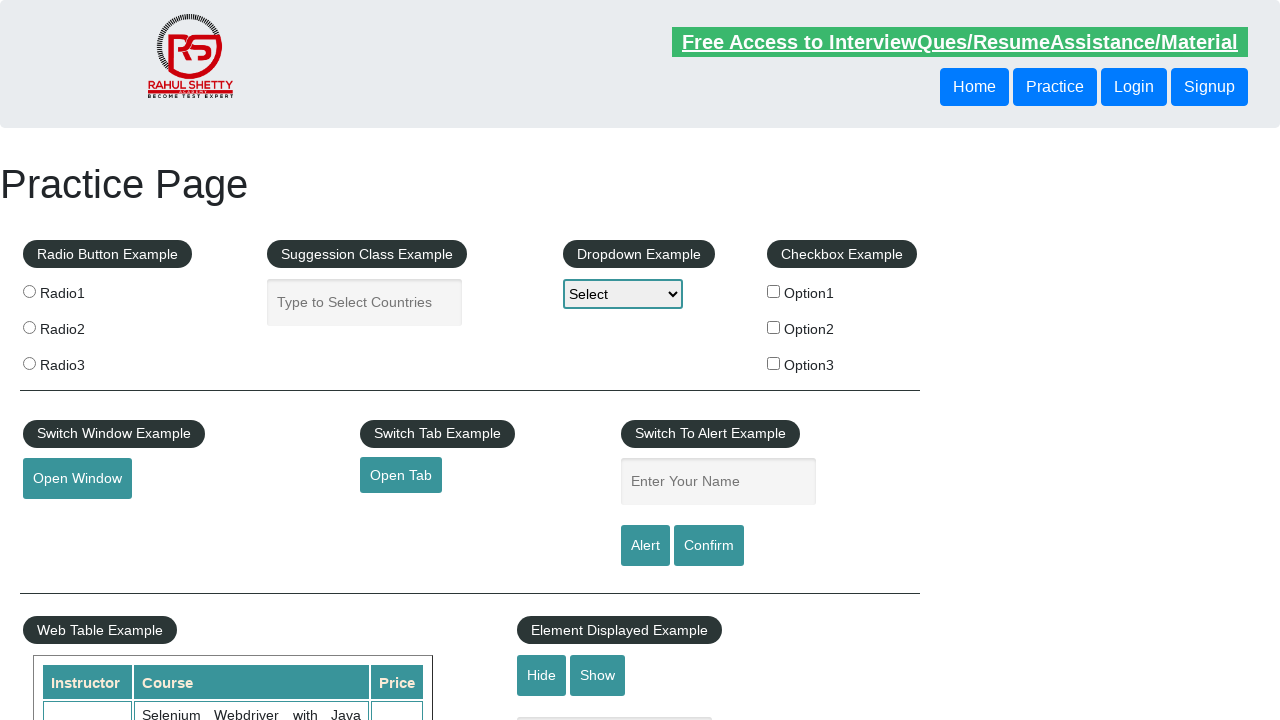